Tests that the Clear completed button is hidden when no items are completed

Starting URL: https://demo.playwright.dev/todomvc

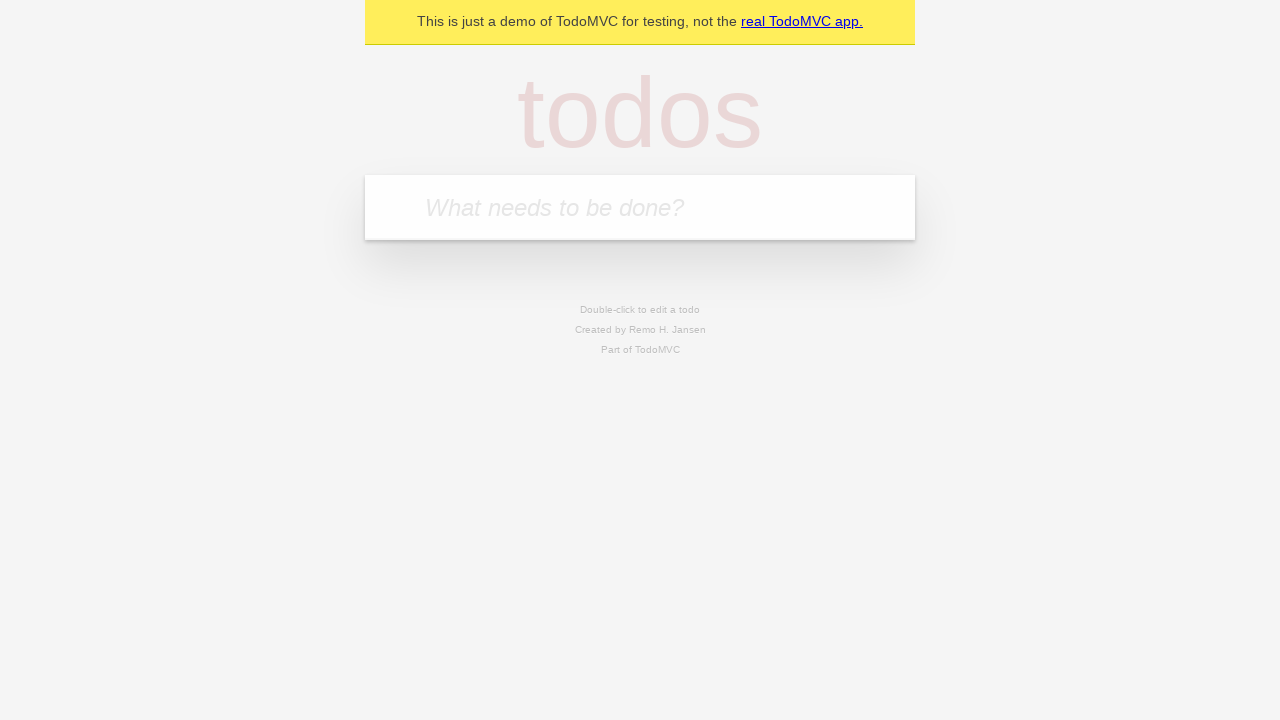

Filled todo input with 'buy some cheese' on internal:attr=[placeholder="What needs to be done?"i]
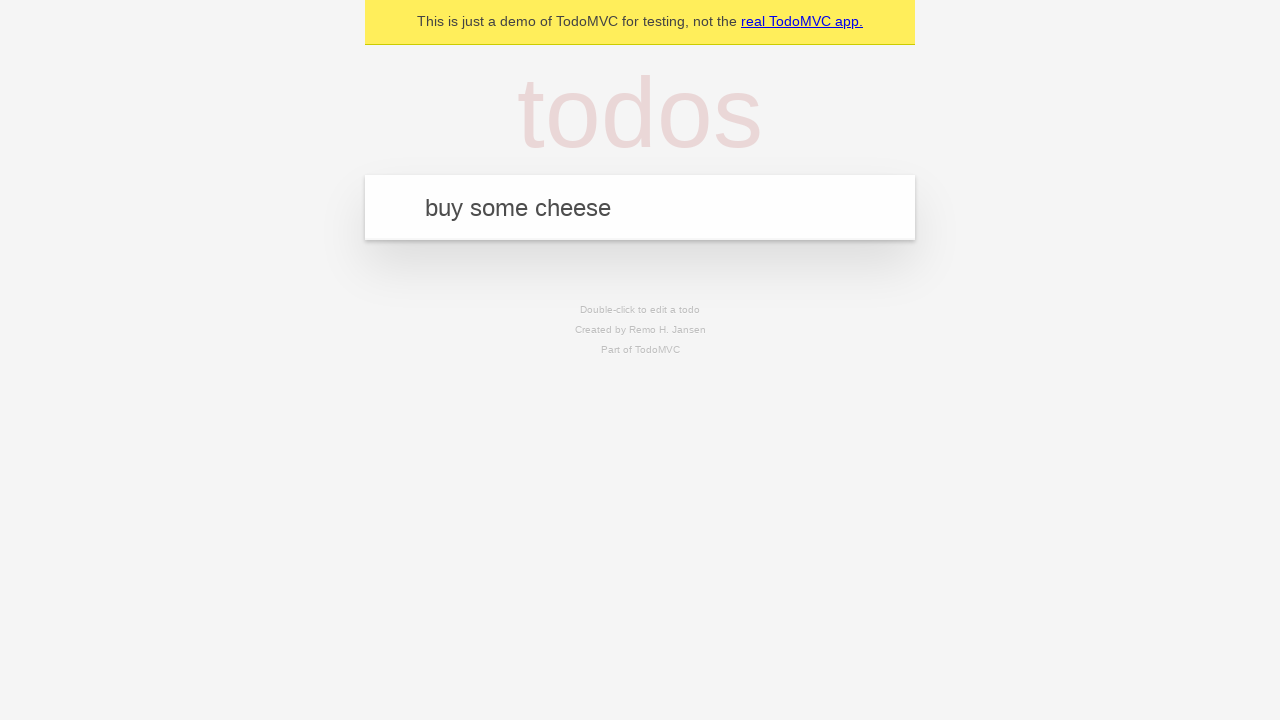

Pressed Enter to add 'buy some cheese' to the todo list on internal:attr=[placeholder="What needs to be done?"i]
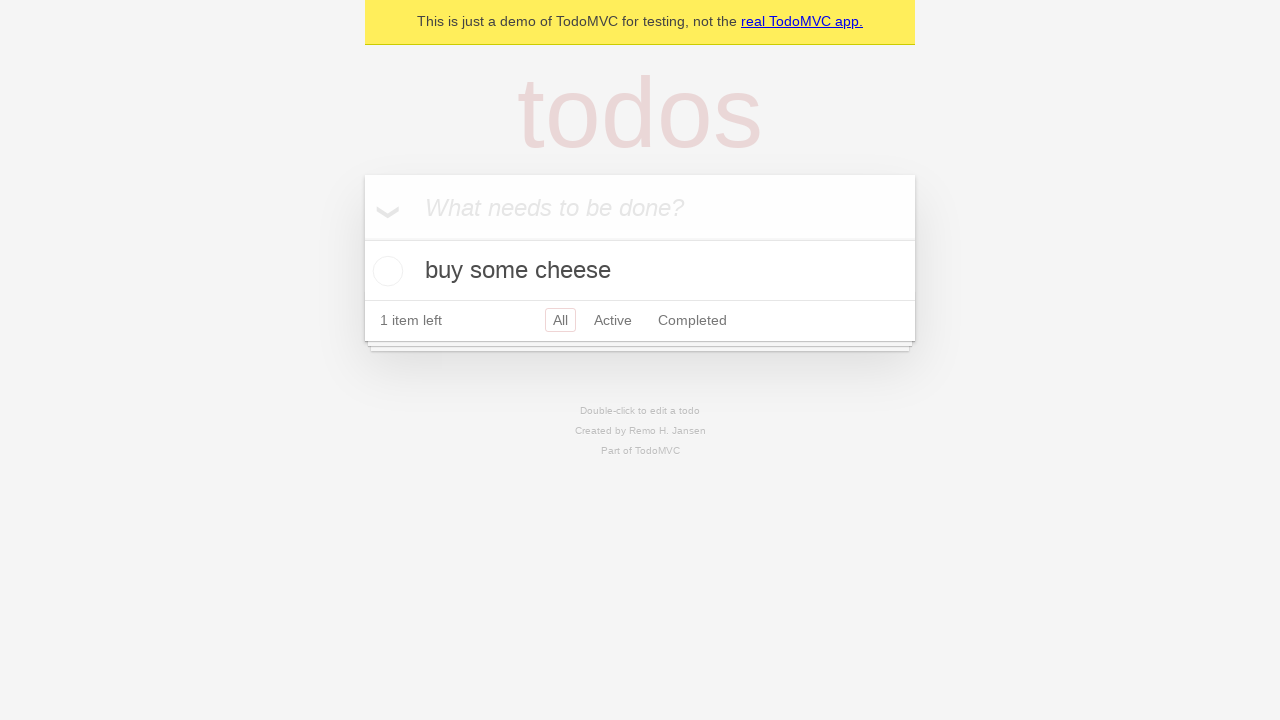

Filled todo input with 'feed the cat' on internal:attr=[placeholder="What needs to be done?"i]
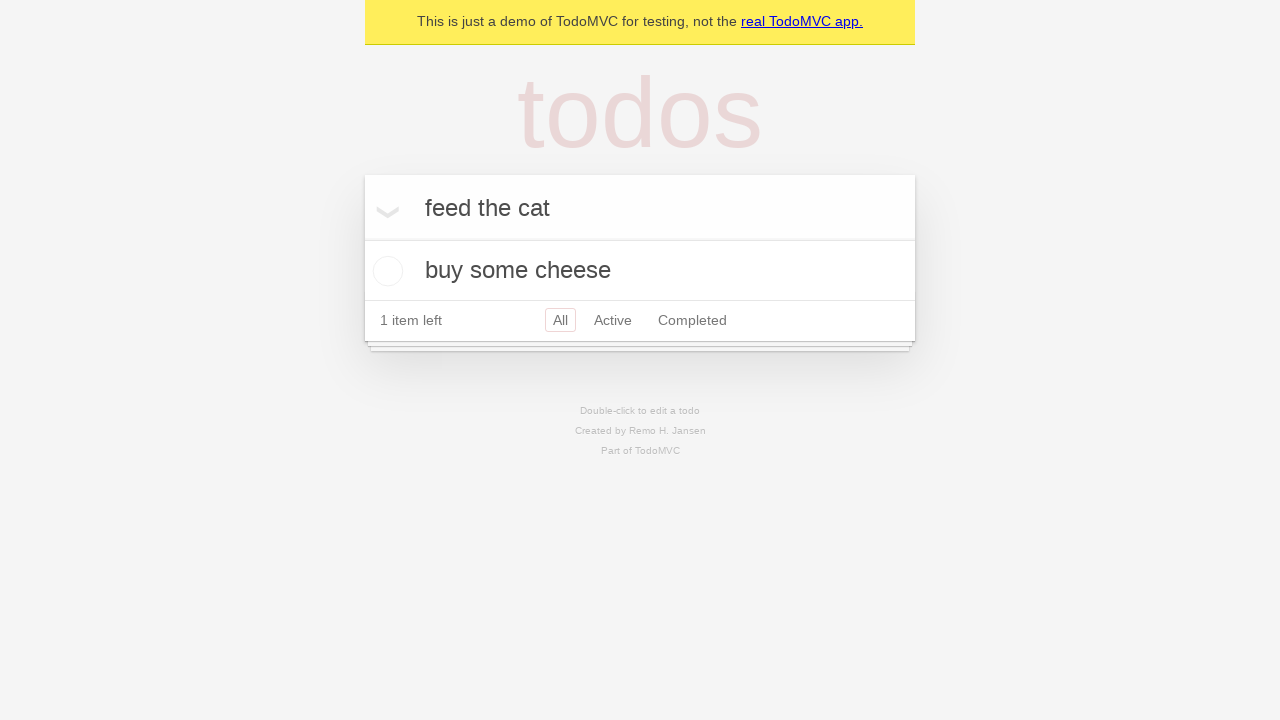

Pressed Enter to add 'feed the cat' to the todo list on internal:attr=[placeholder="What needs to be done?"i]
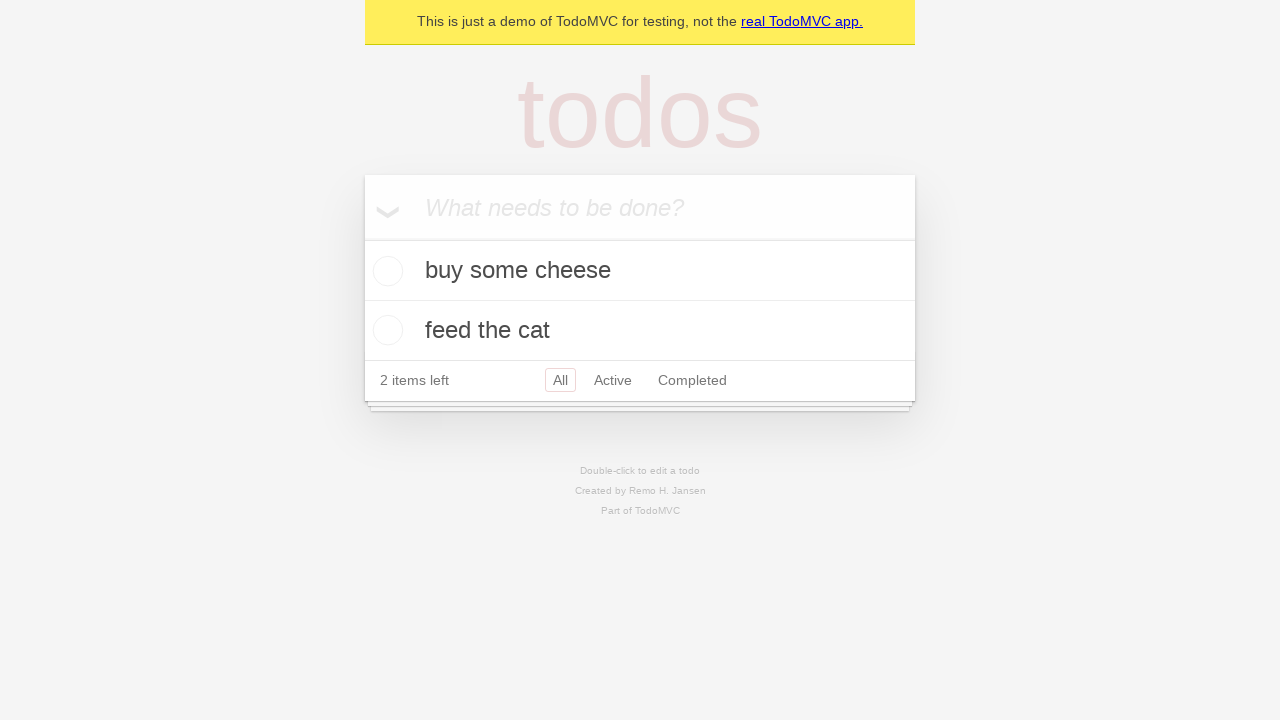

Filled todo input with 'book a doctors appointment' on internal:attr=[placeholder="What needs to be done?"i]
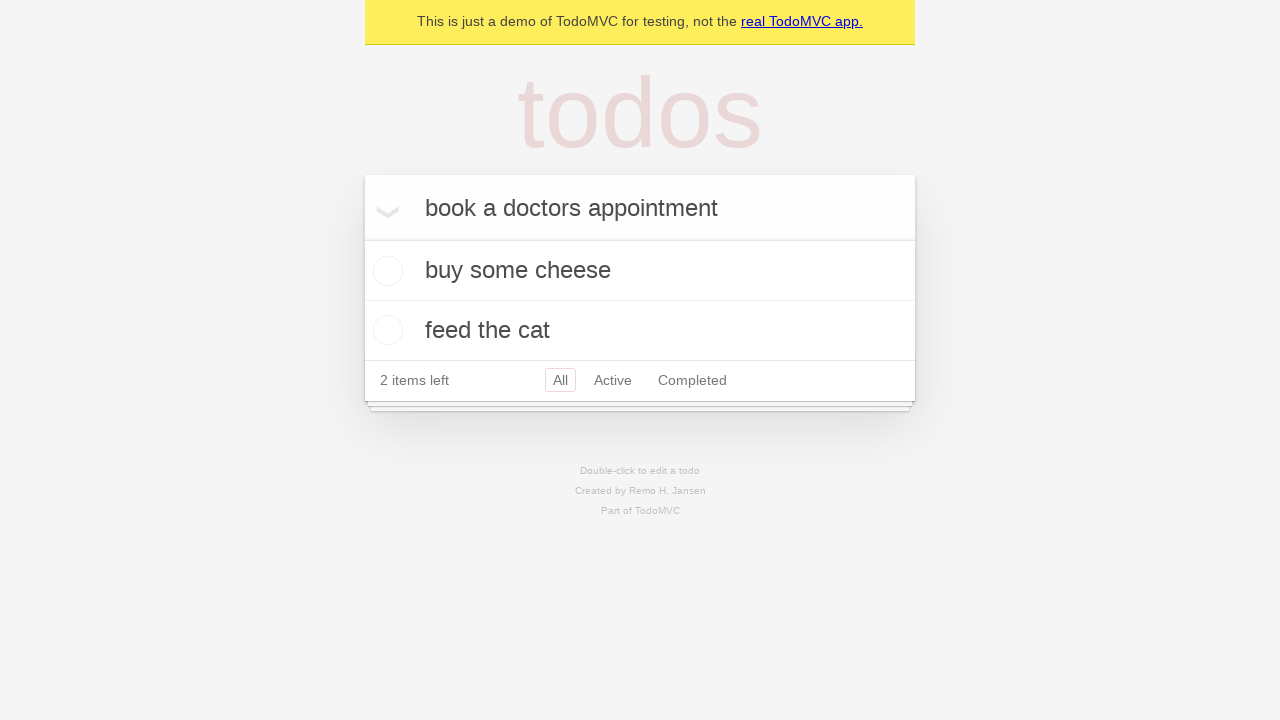

Pressed Enter to add 'book a doctors appointment' to the todo list on internal:attr=[placeholder="What needs to be done?"i]
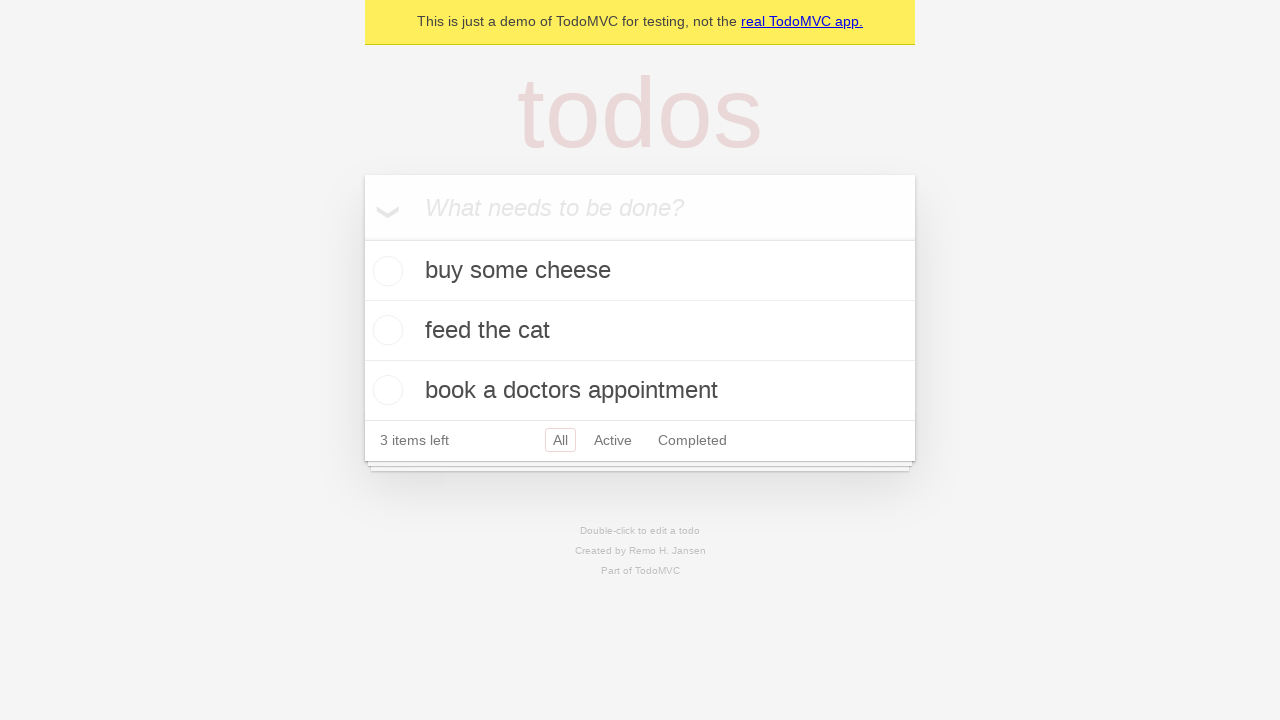

Waited for all 3 todo items to be added
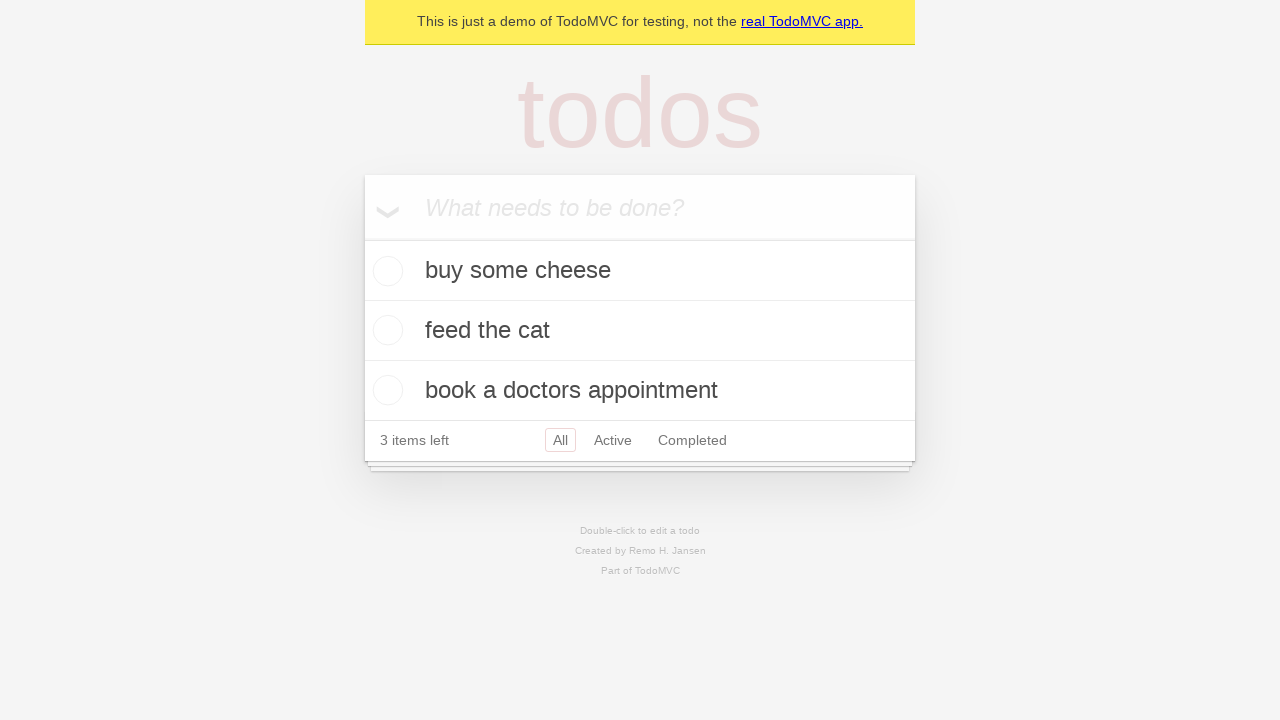

Checked the first todo item as completed at (385, 271) on .todo-list li .toggle >> nth=0
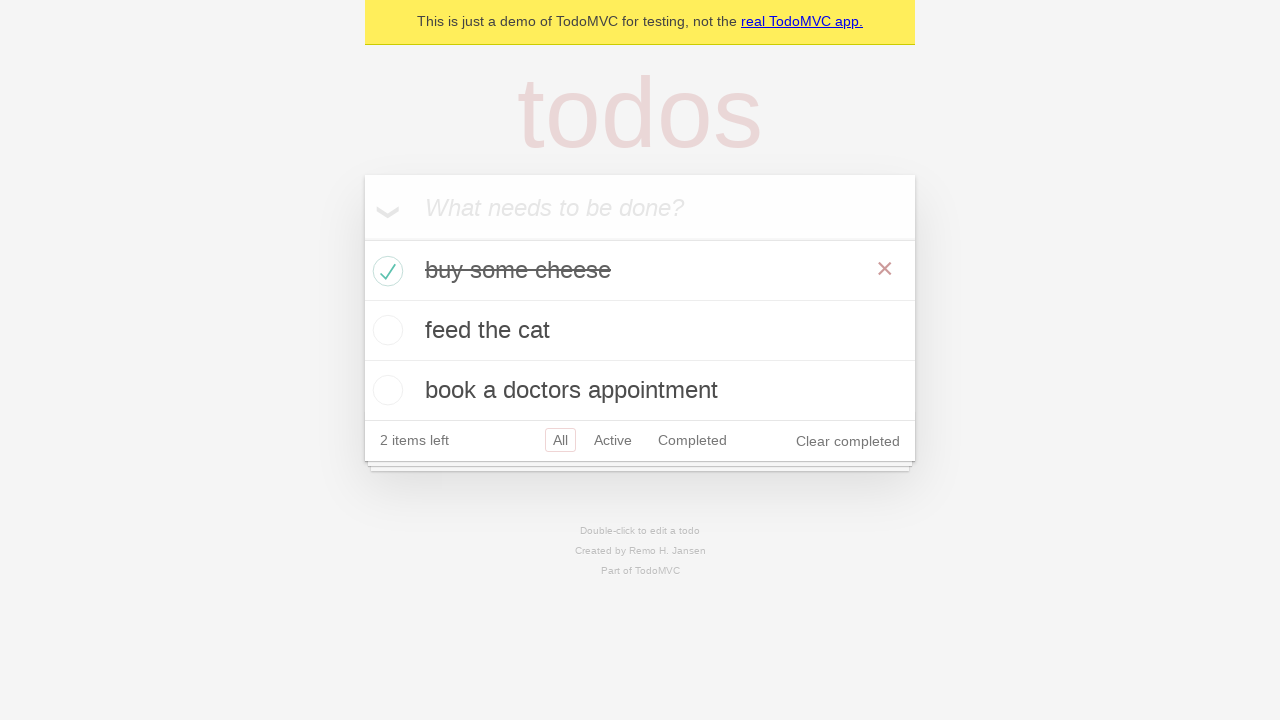

Clicked the 'Clear completed' button at (848, 441) on internal:role=button[name="Clear completed"i]
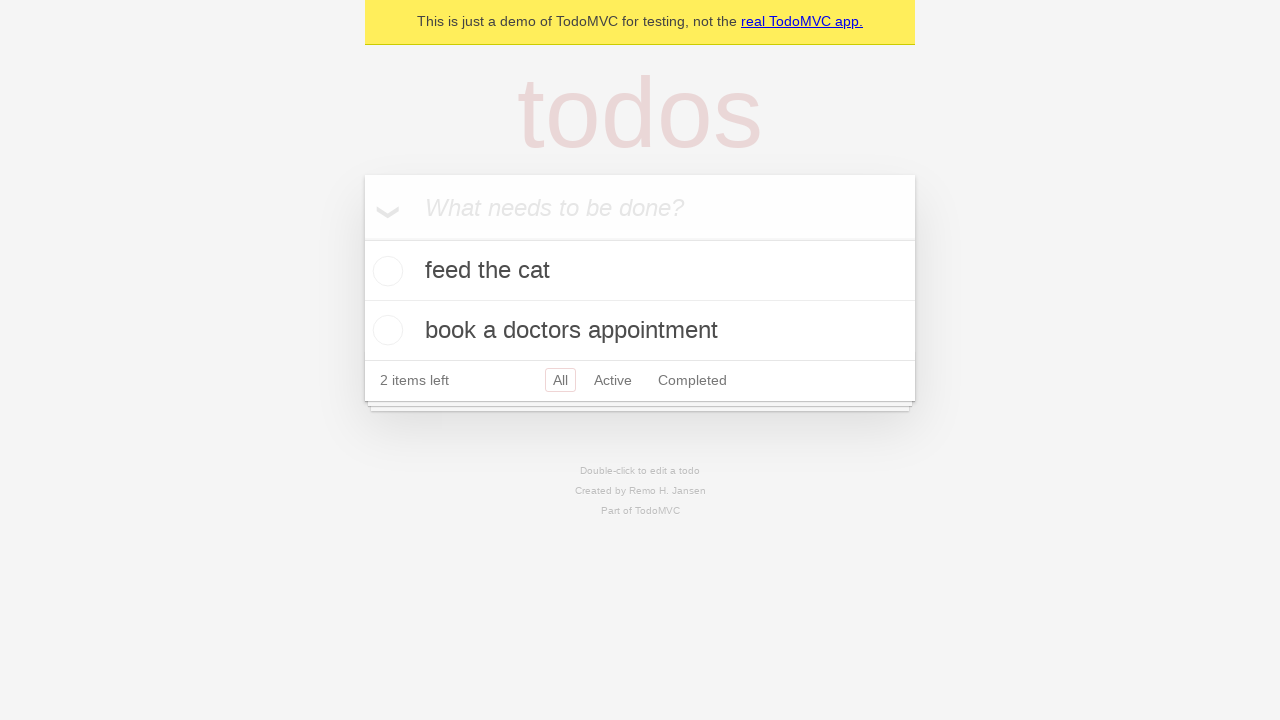

Waited for Clear completed button to be hidden
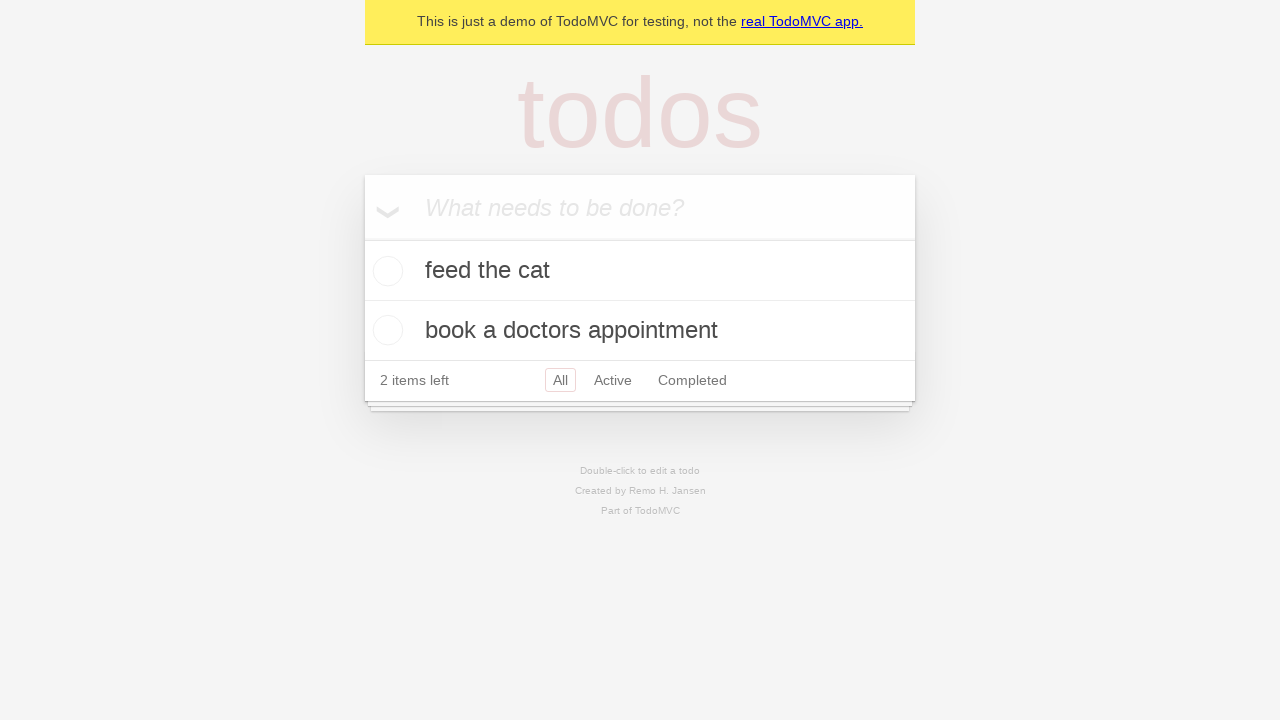

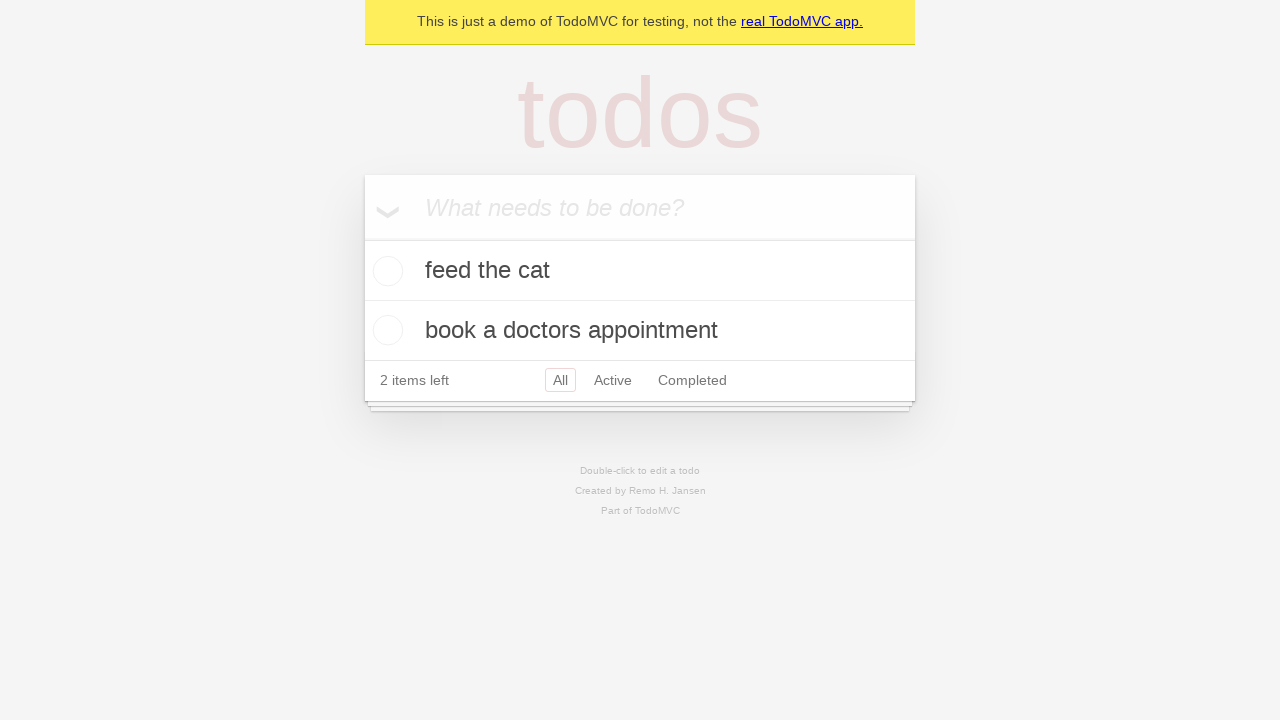